Tests multiple browser window handling by clicking a button multiple times to open new windows, then clicking a message window button to open another window with a message.

Starting URL: https://demoqa.com/browser-windows

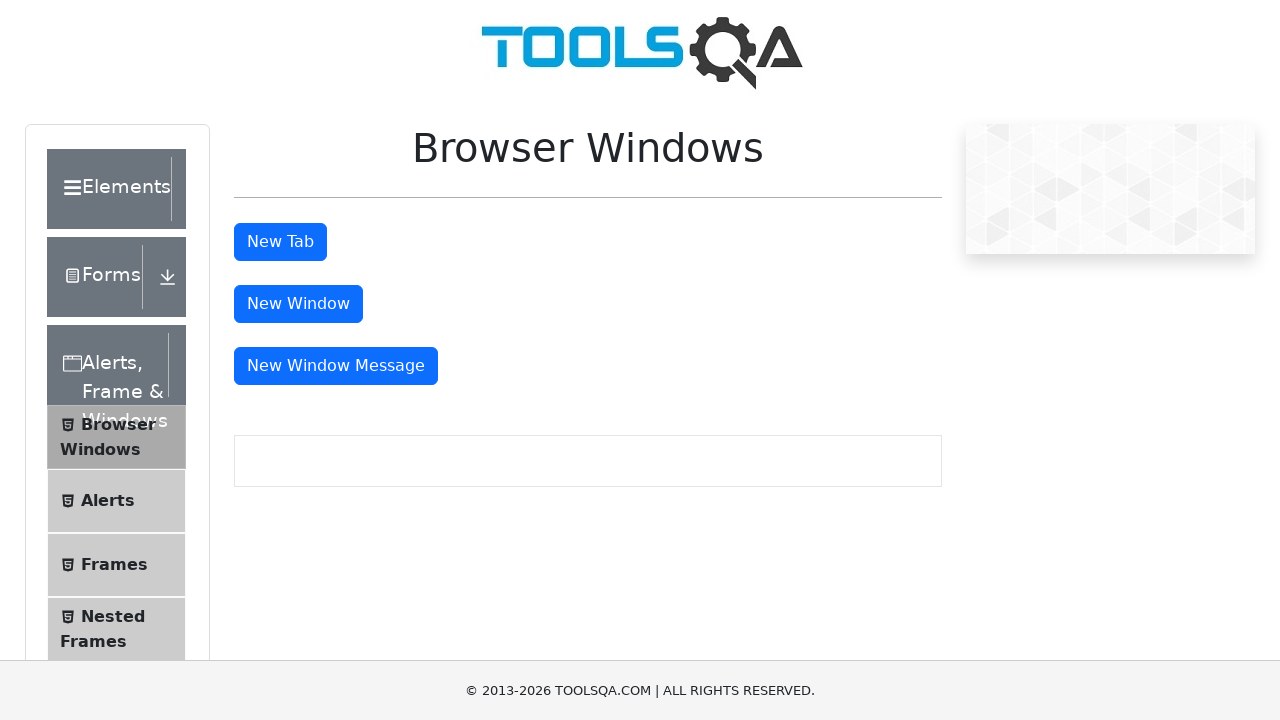

Stored original window handle
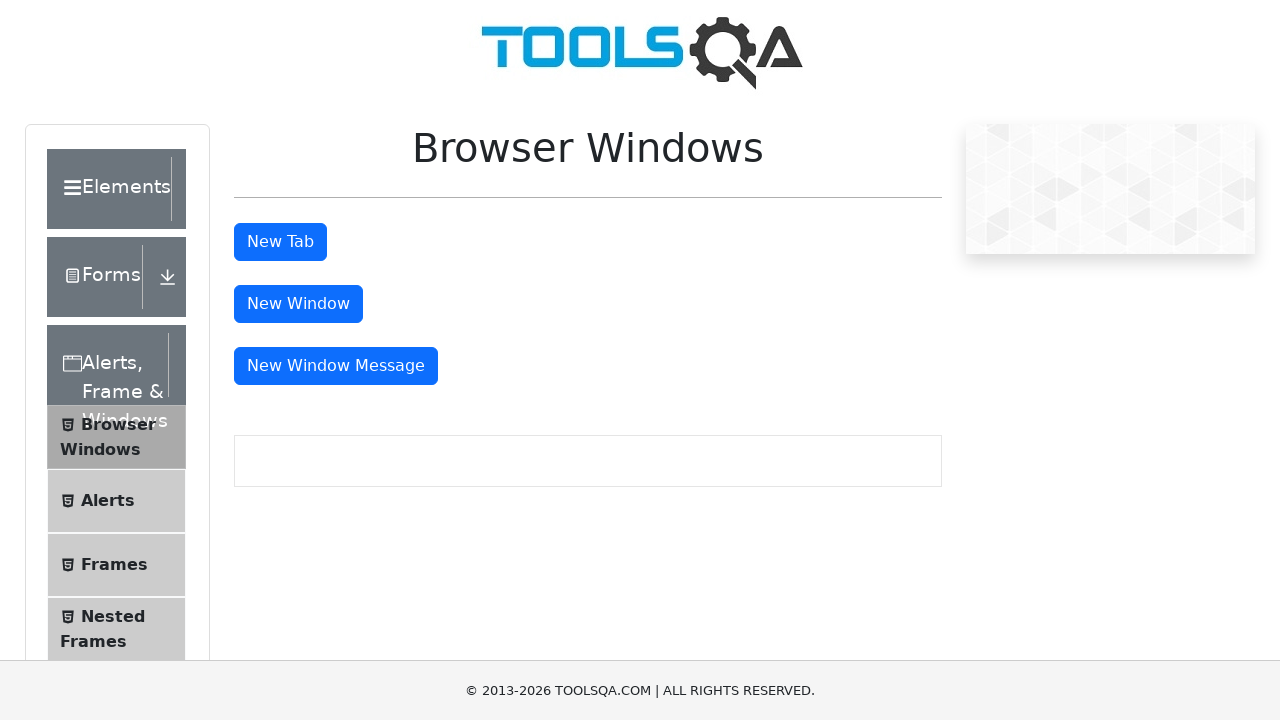

Located the 'New Window' button
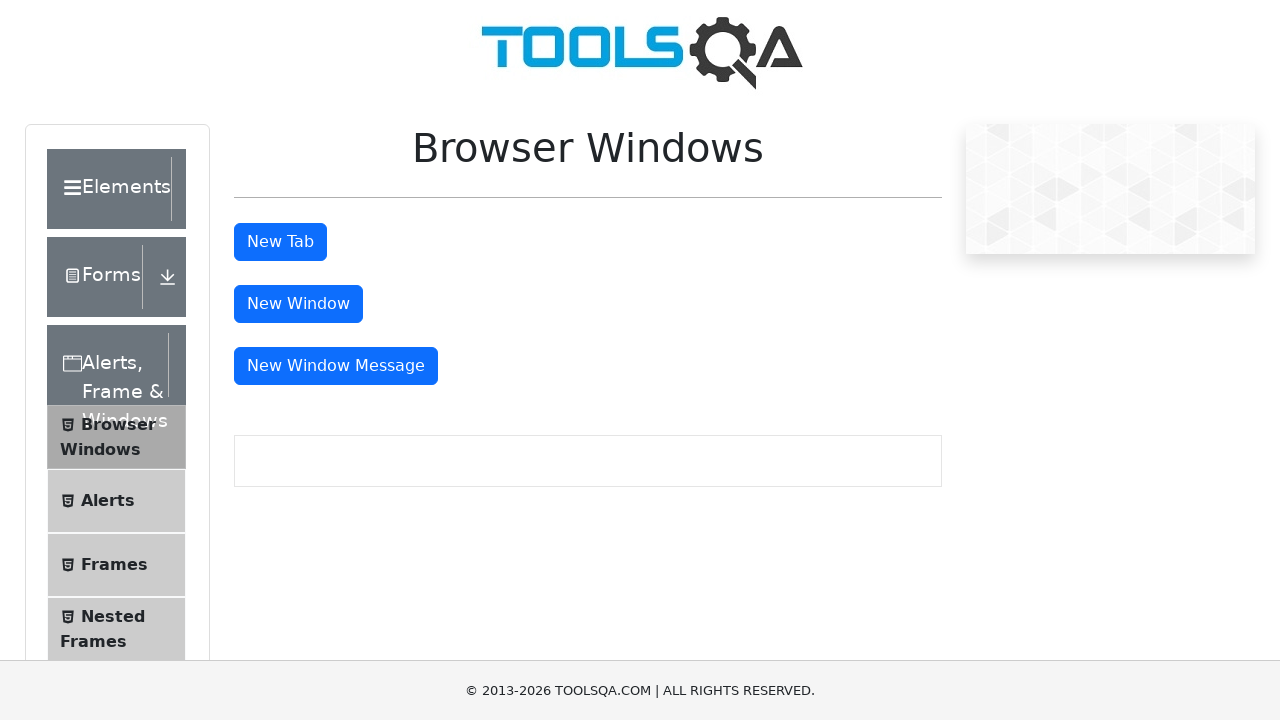

Clicked 'New Window' button (click 1/3) at (298, 304) on #windowButton
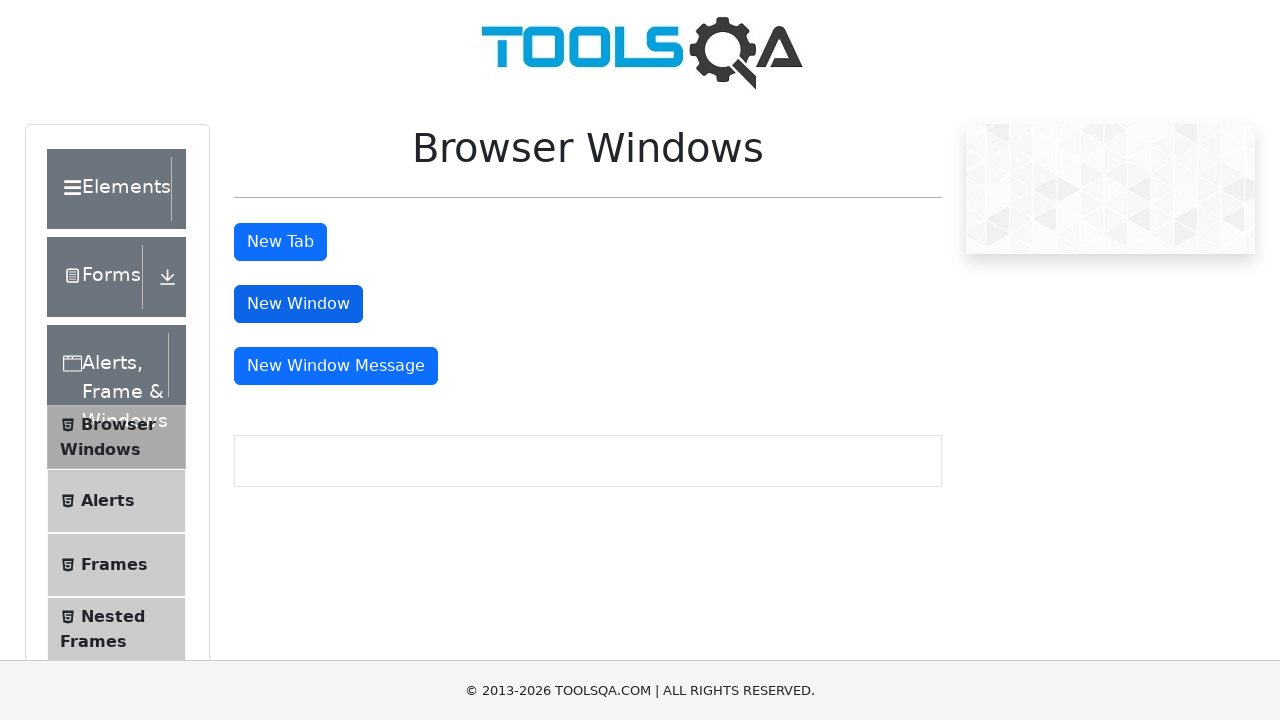

Waited 3 seconds for new window to open
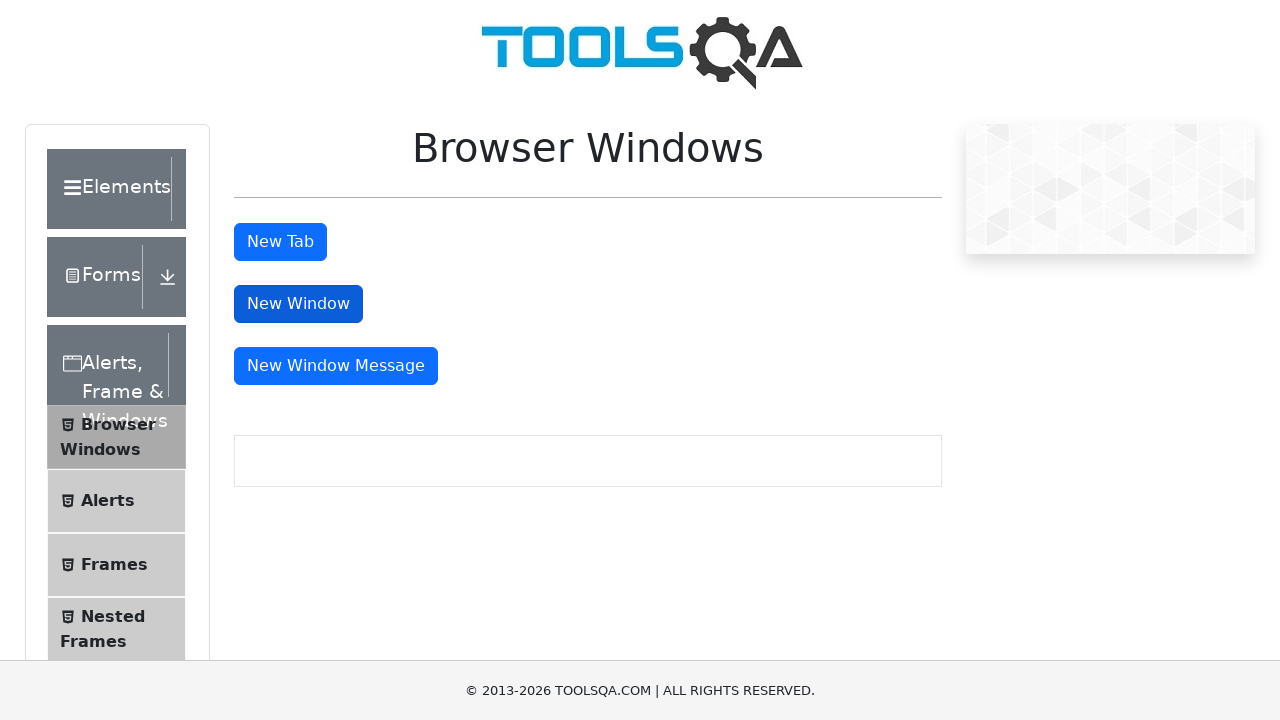

Clicked 'New Window' button (click 2/3) at (298, 304) on #windowButton
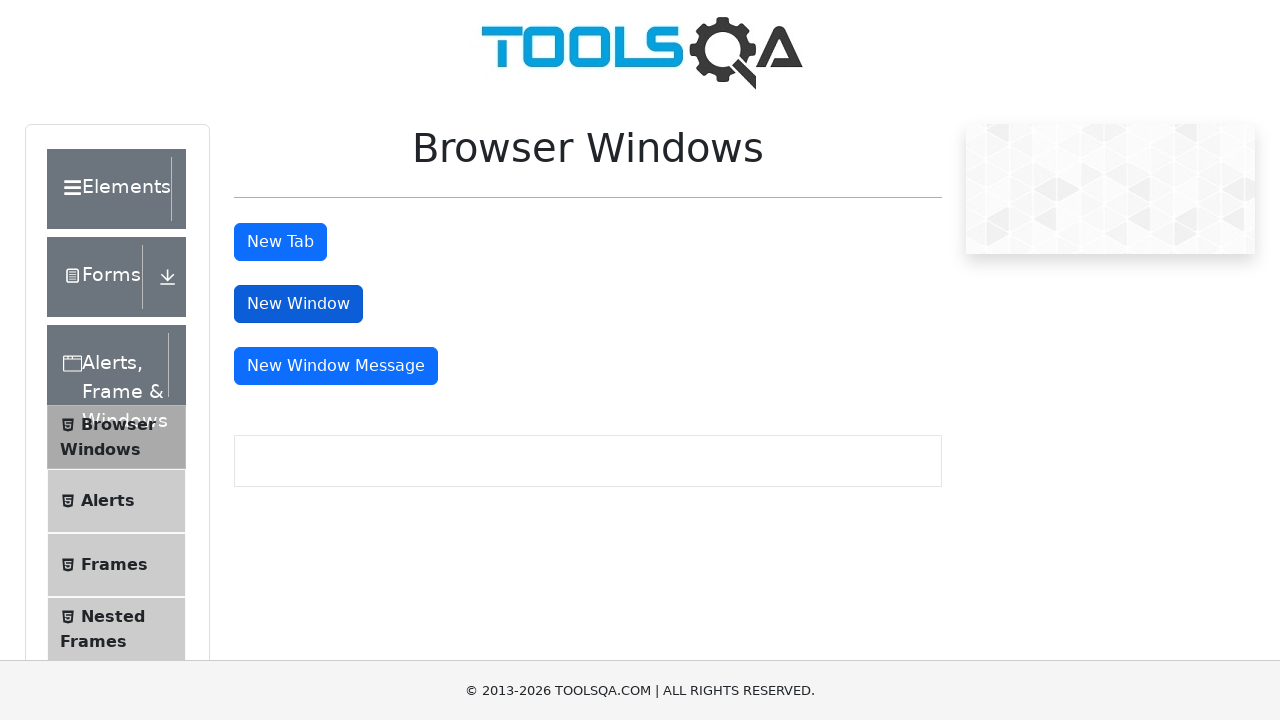

Waited 3 seconds for new window to open
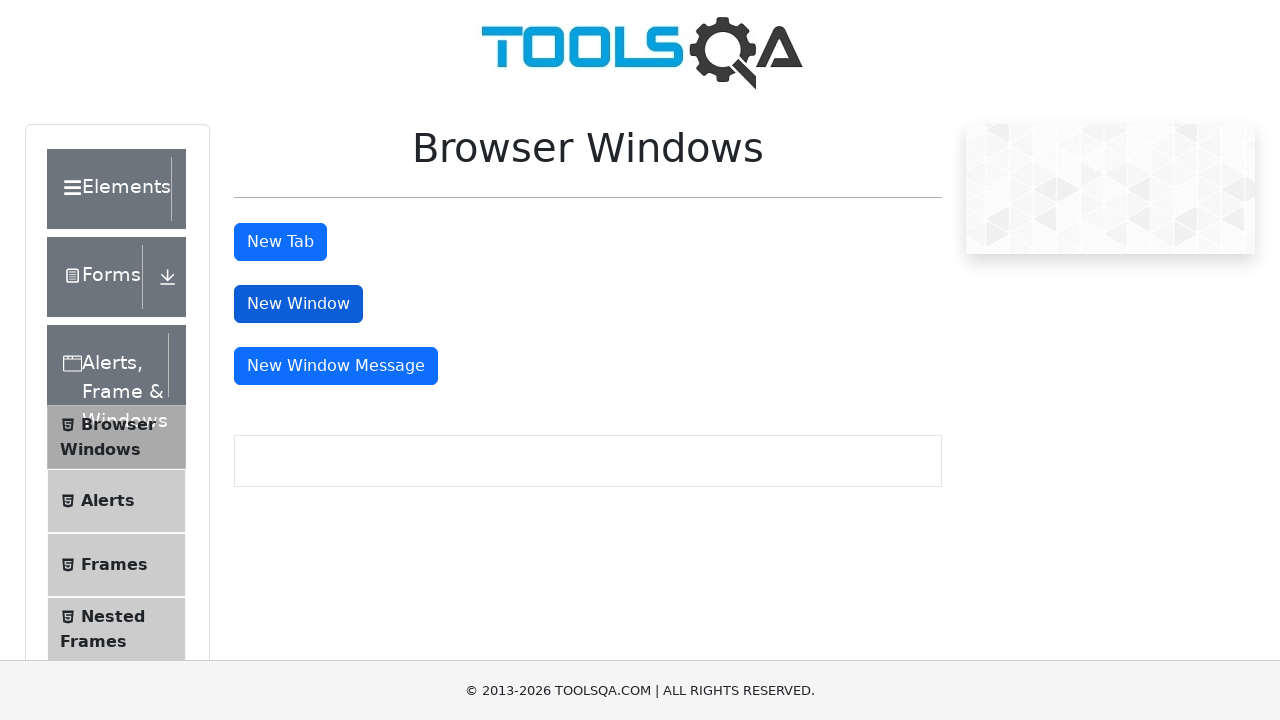

Clicked 'New Window' button (click 3/3) at (298, 304) on #windowButton
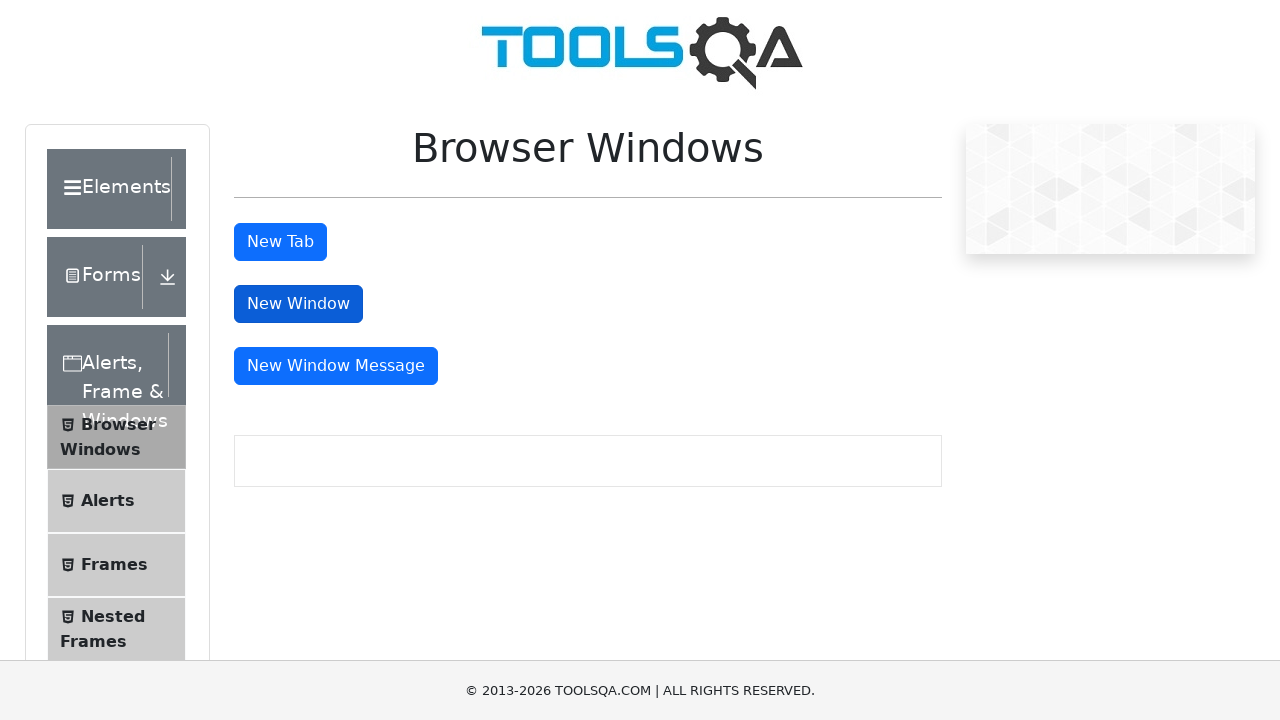

Waited 3 seconds for new window to open
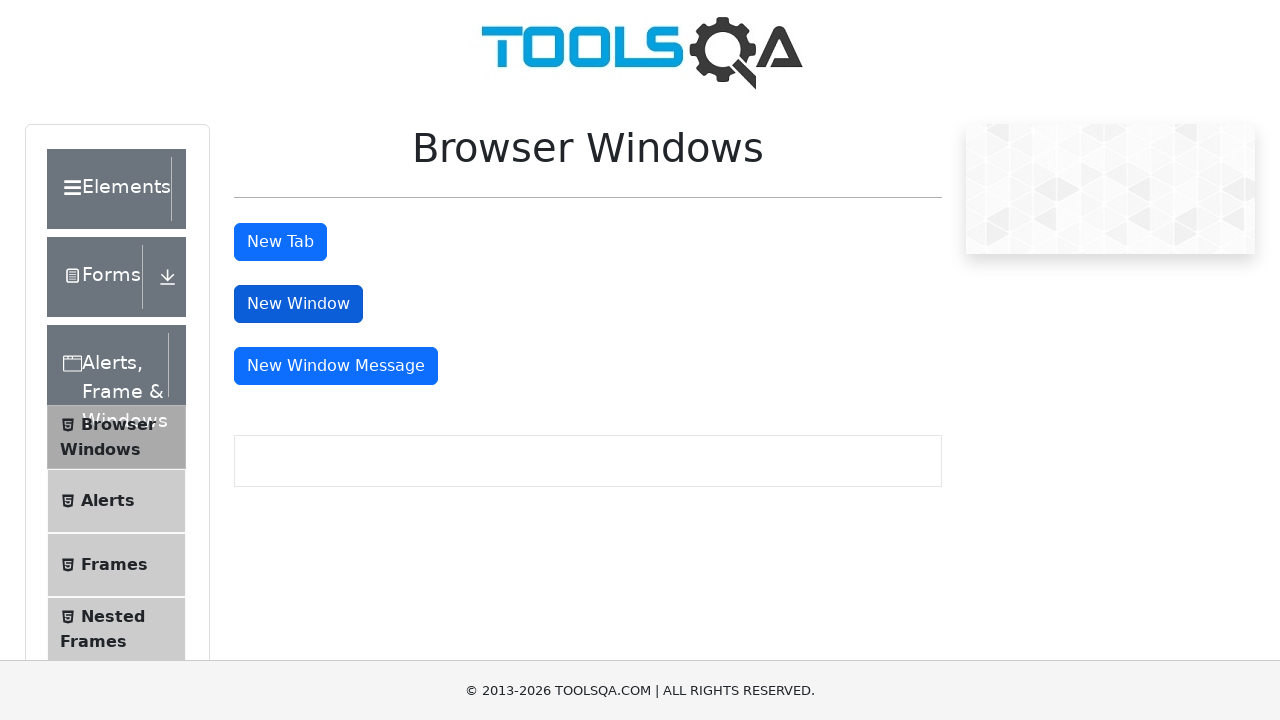

Clicked 'New Window Message' button at (336, 366) on #messageWindowButton
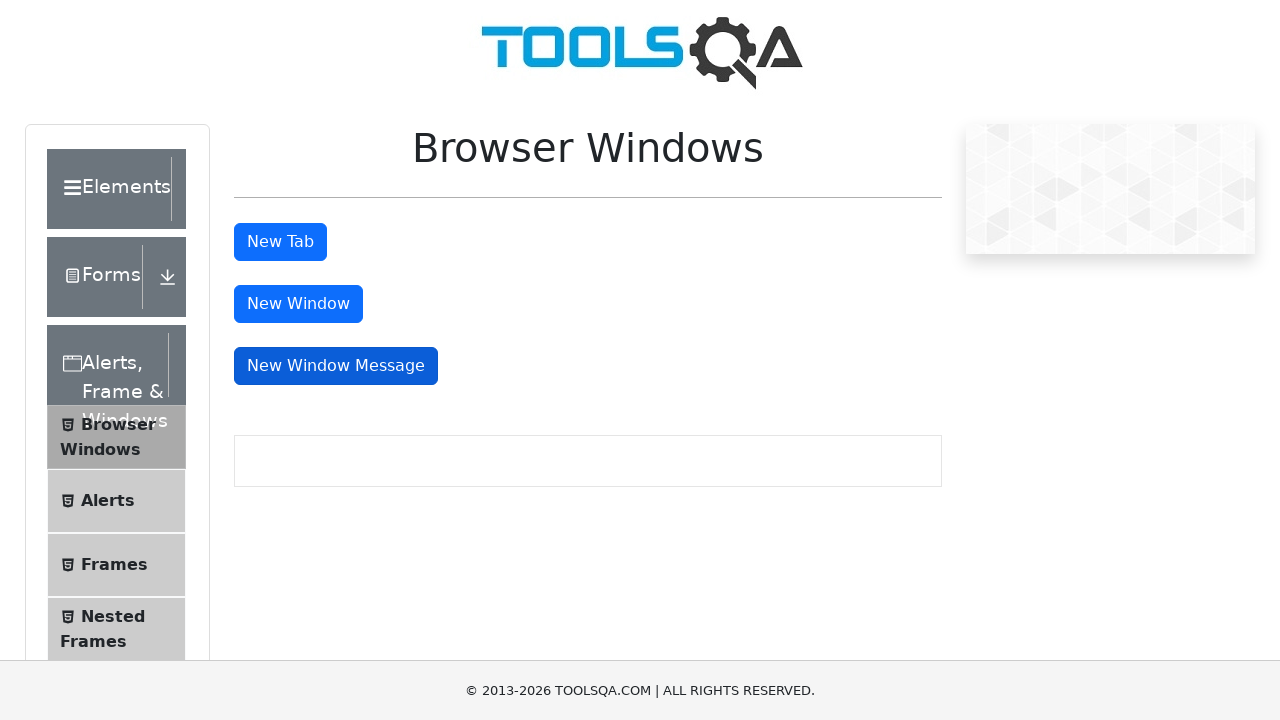

Waited 2 seconds for message window to open
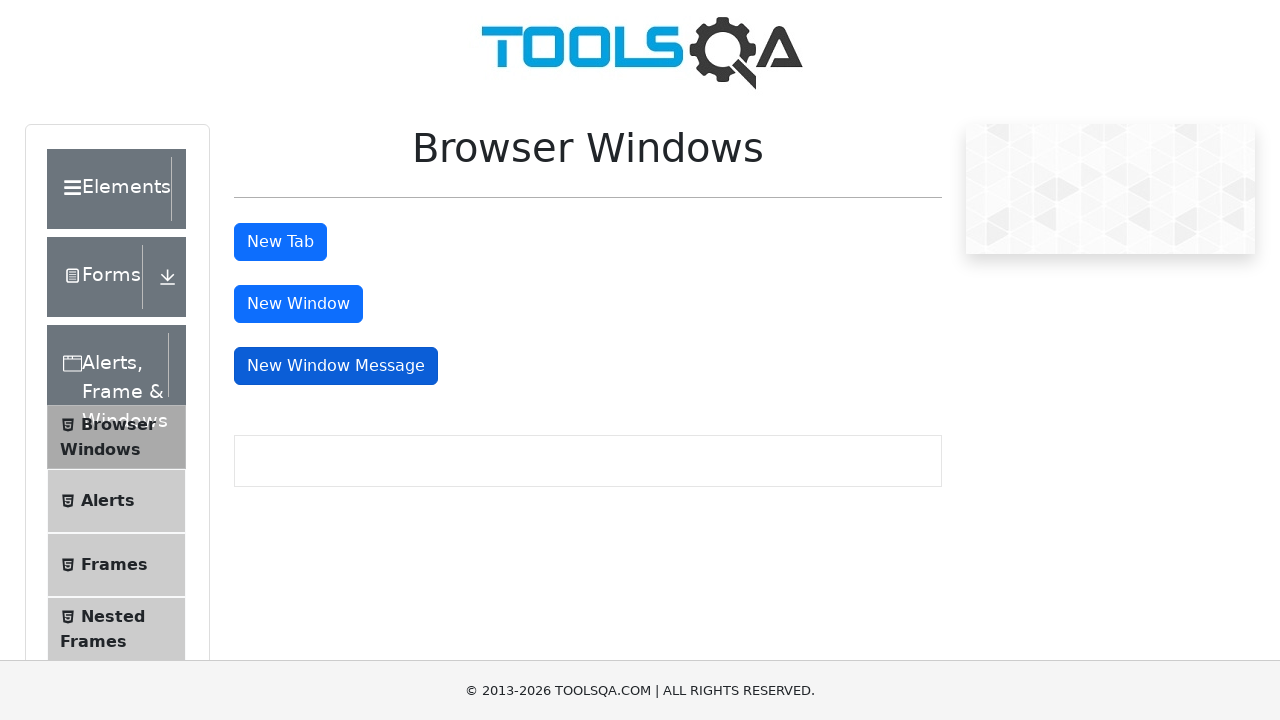

Retrieved all open windows - total count: 5
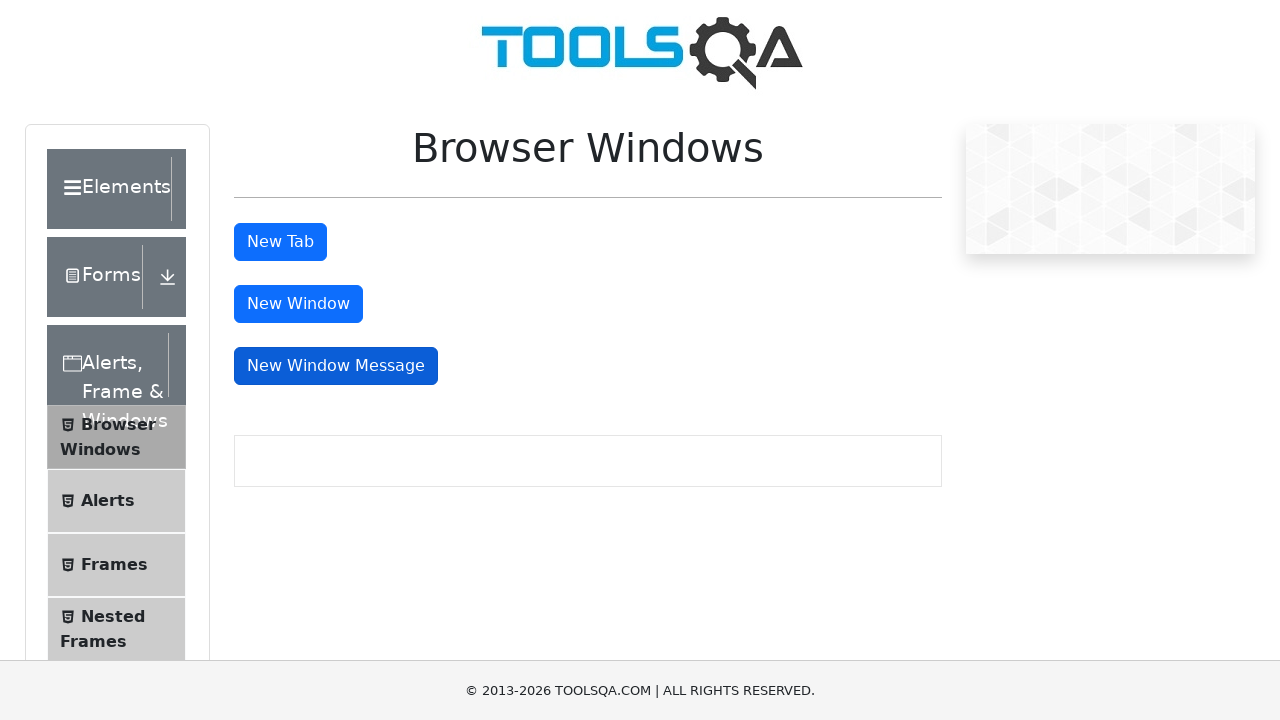

Closed a non-original window
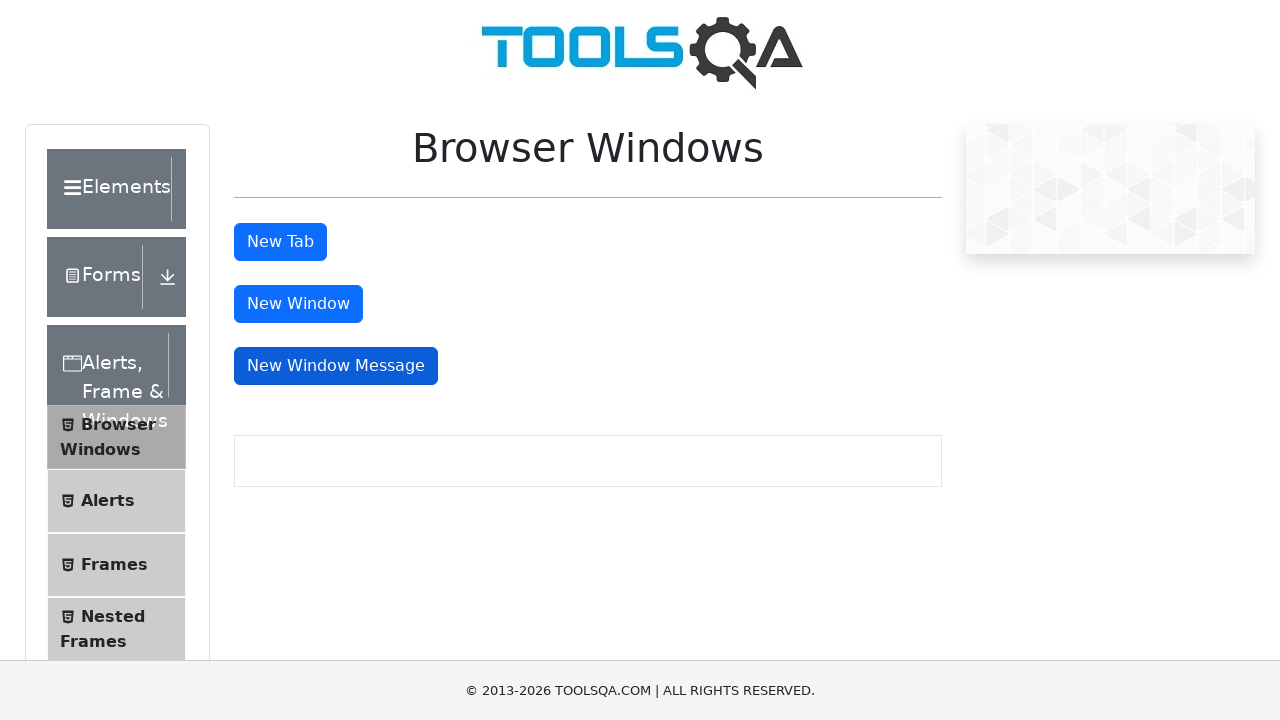

Closed a non-original window
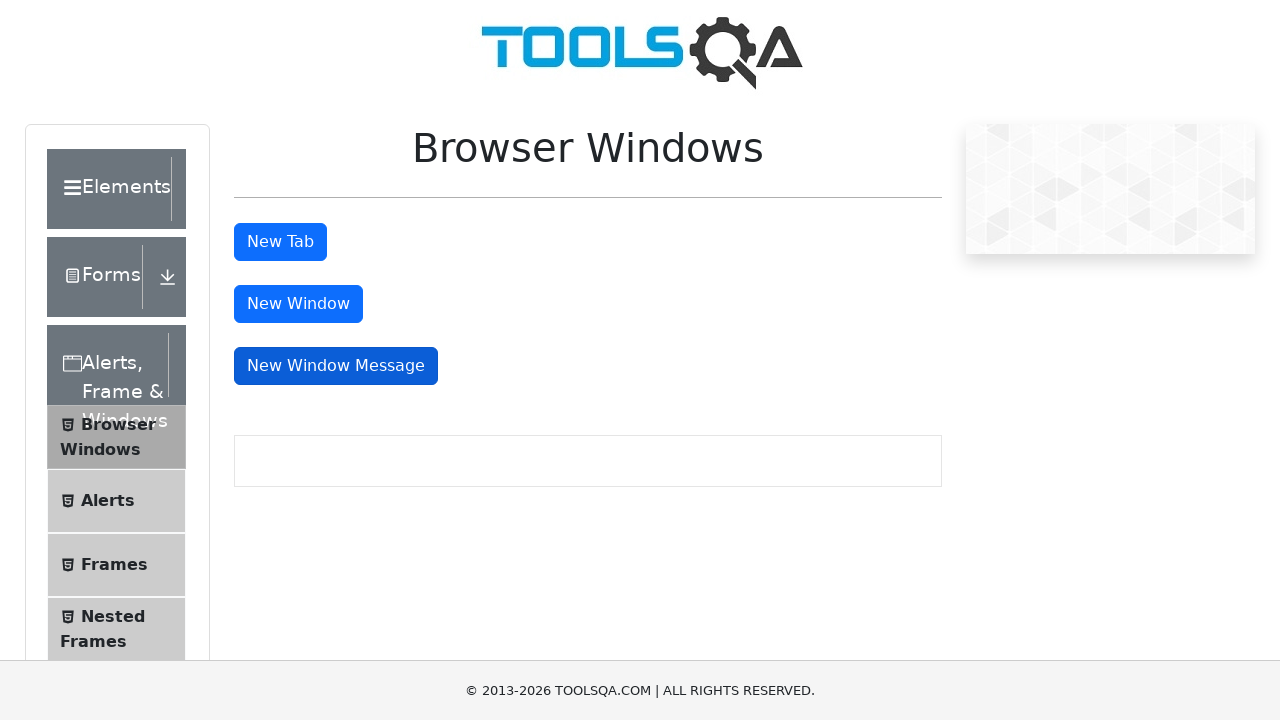

Closed a non-original window
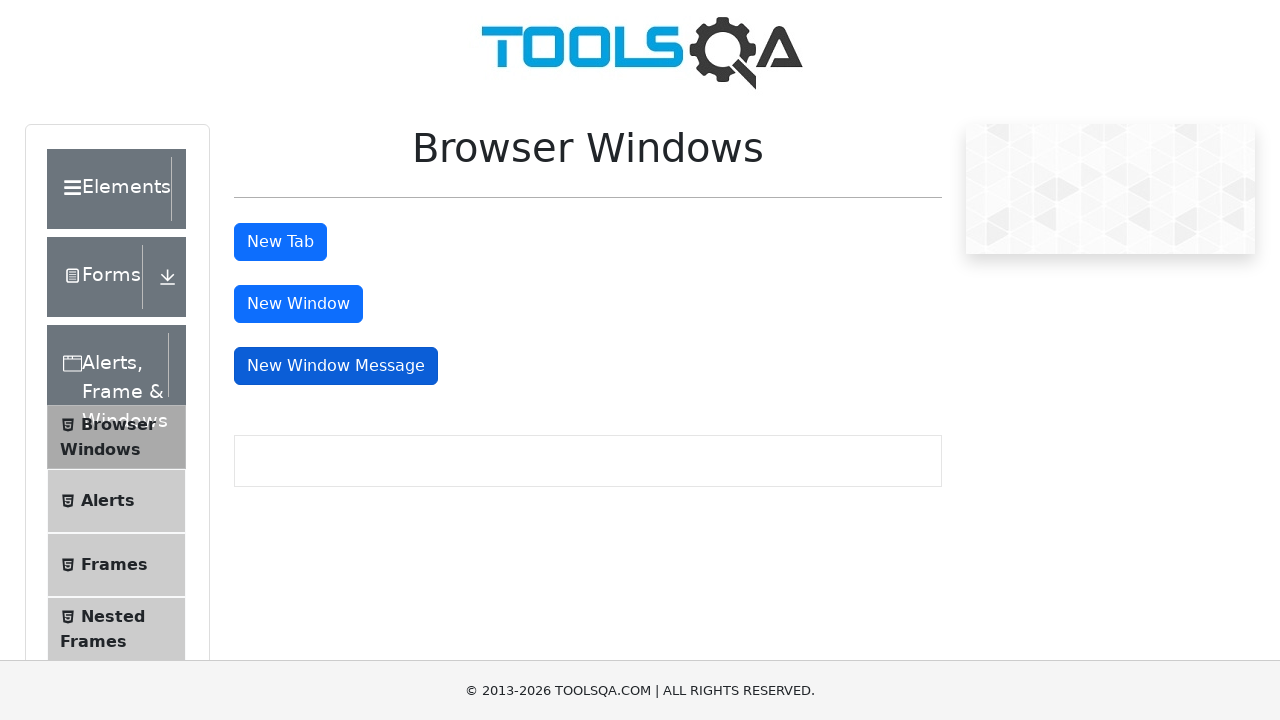

Closed a non-original window
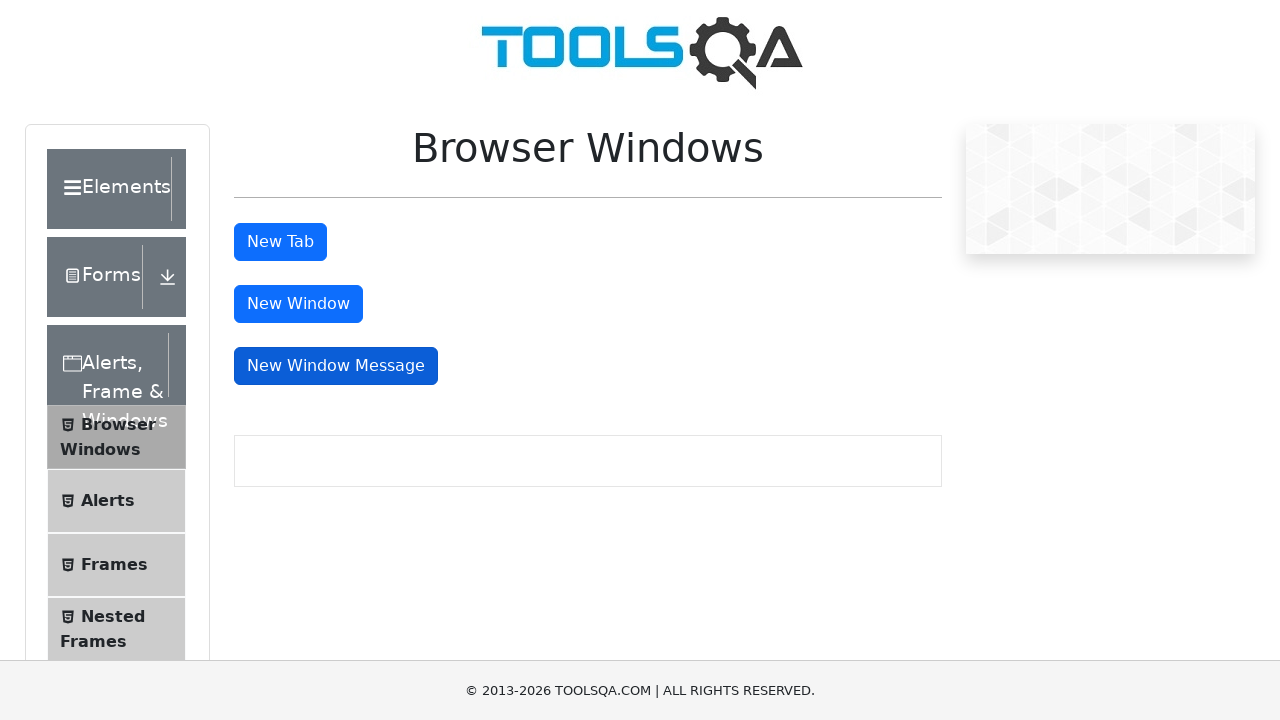

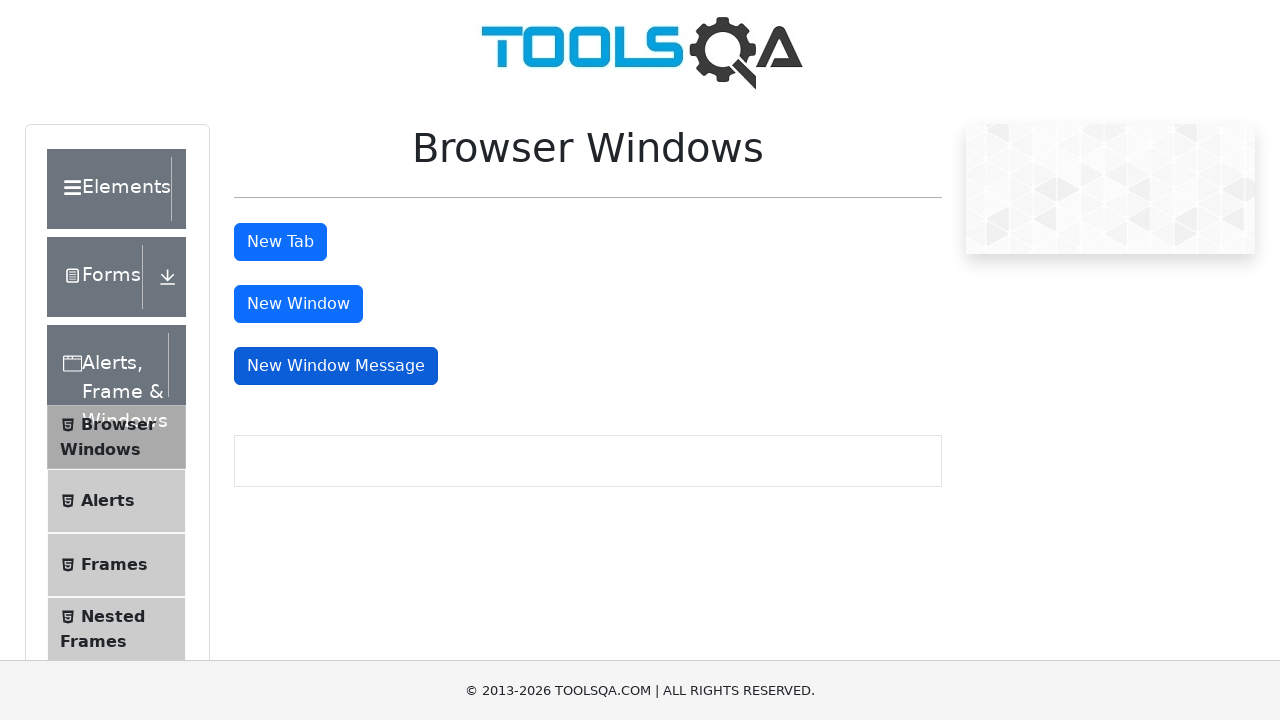